Tests the tide forecast search functionality by entering a location name, submitting the search, and verifying that tide and sun information is displayed on the results page.

Starting URL: https://www.tide-forecast.com/

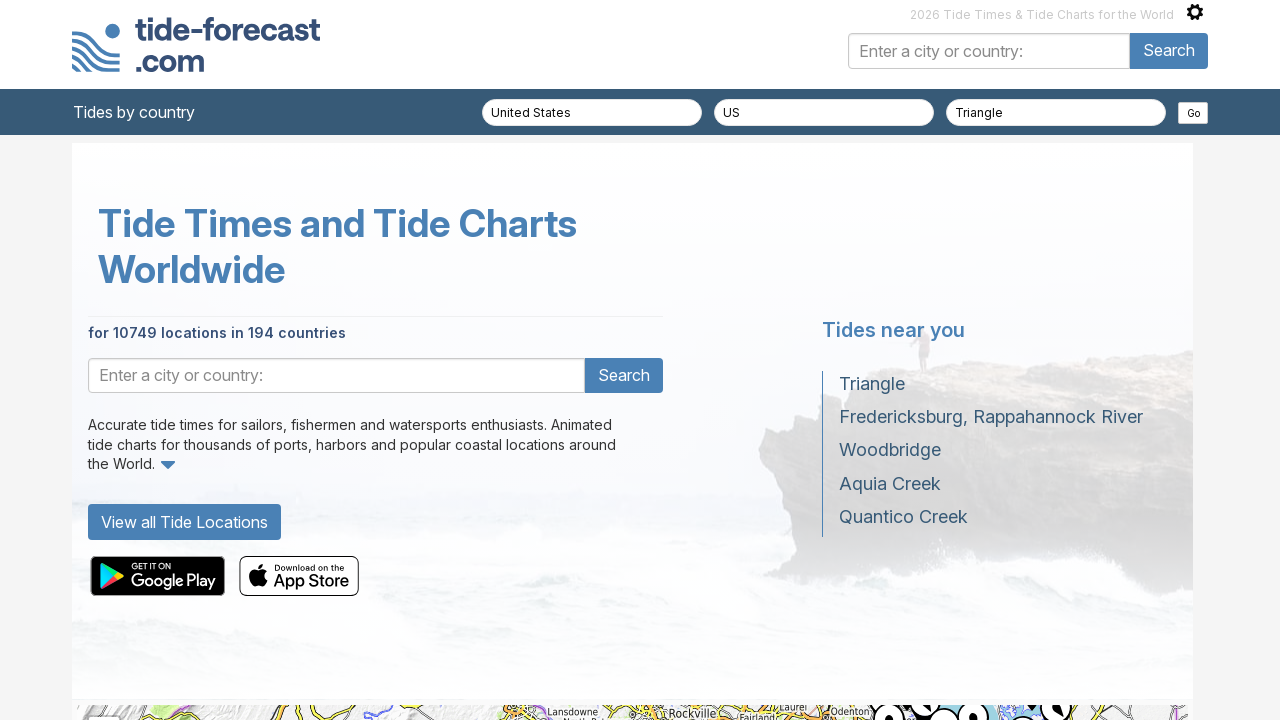

Filled location search field with 'Half Moon Bay' on #homepage-mast__location
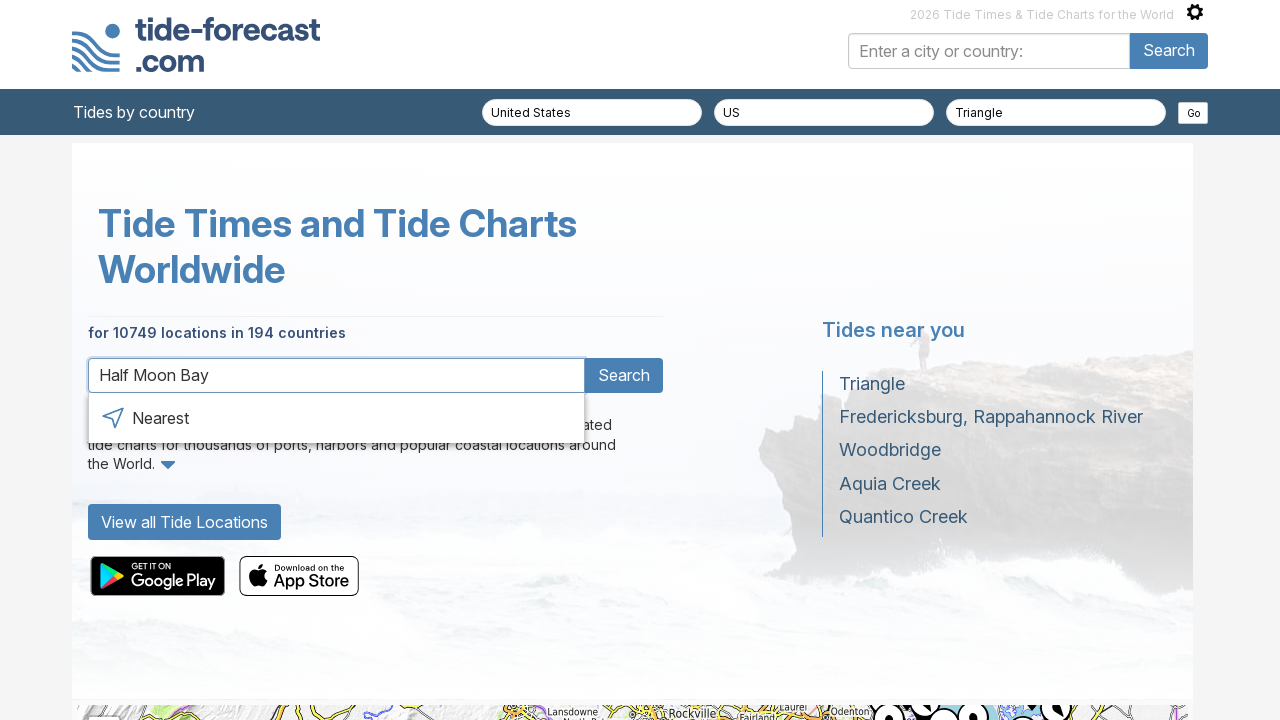

Pressed Enter to submit the location search on #homepage-mast__location
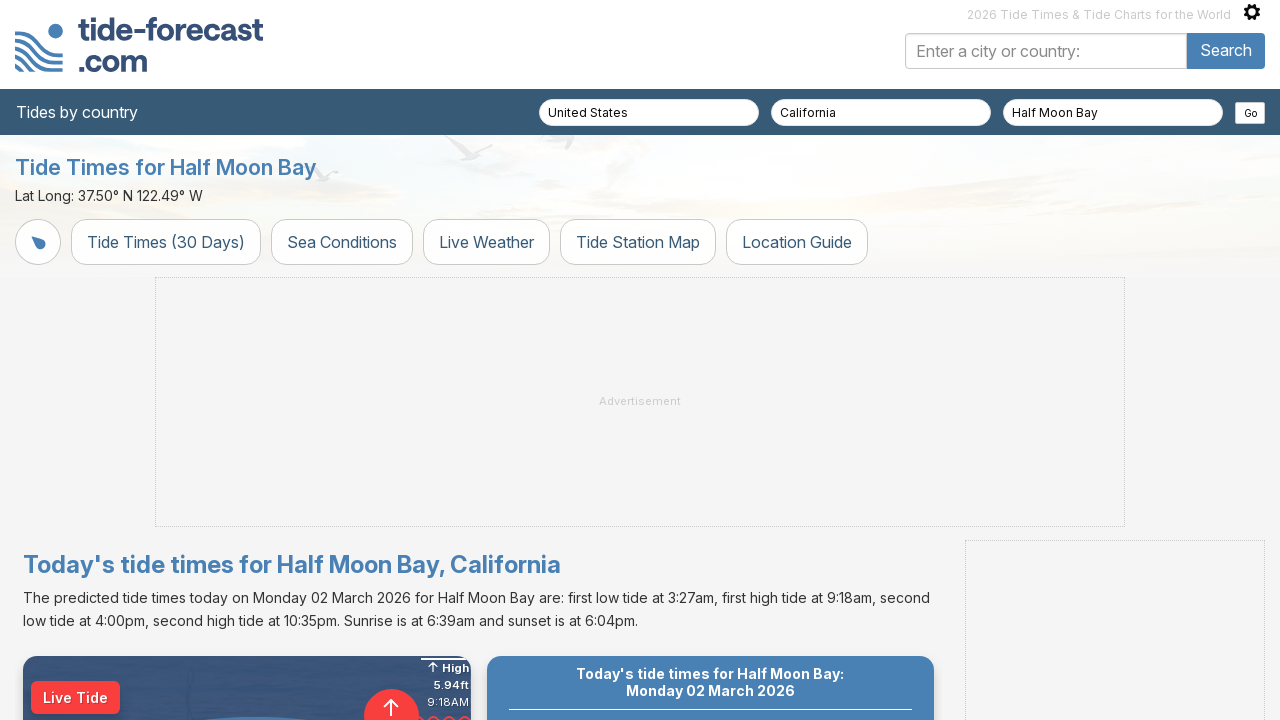

Tide header summary with sun information loaded
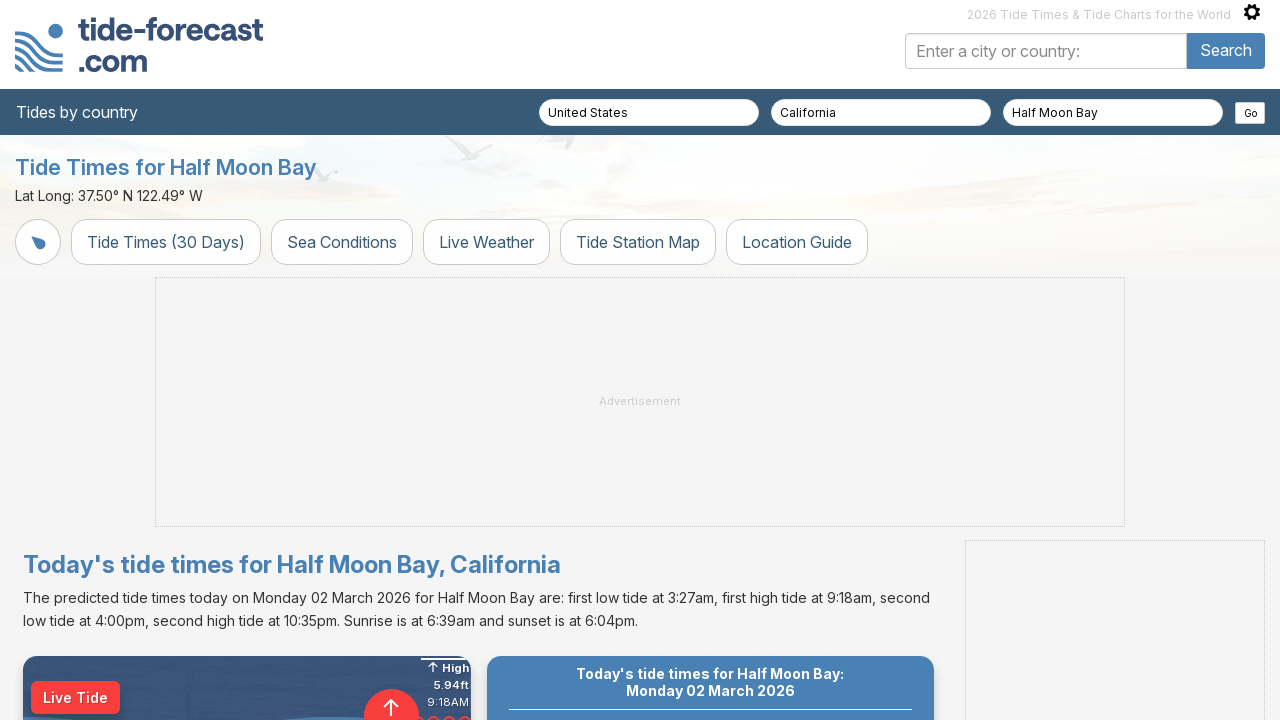

Tide table with Low Tide information is now visible
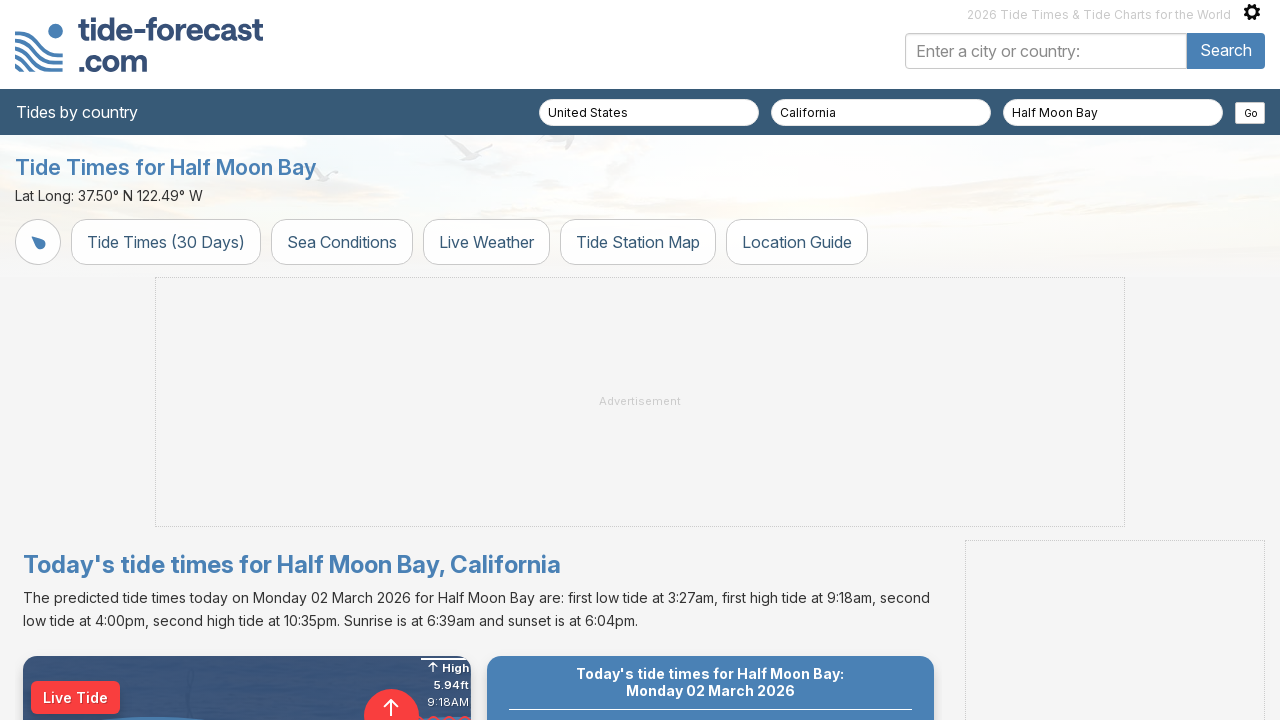

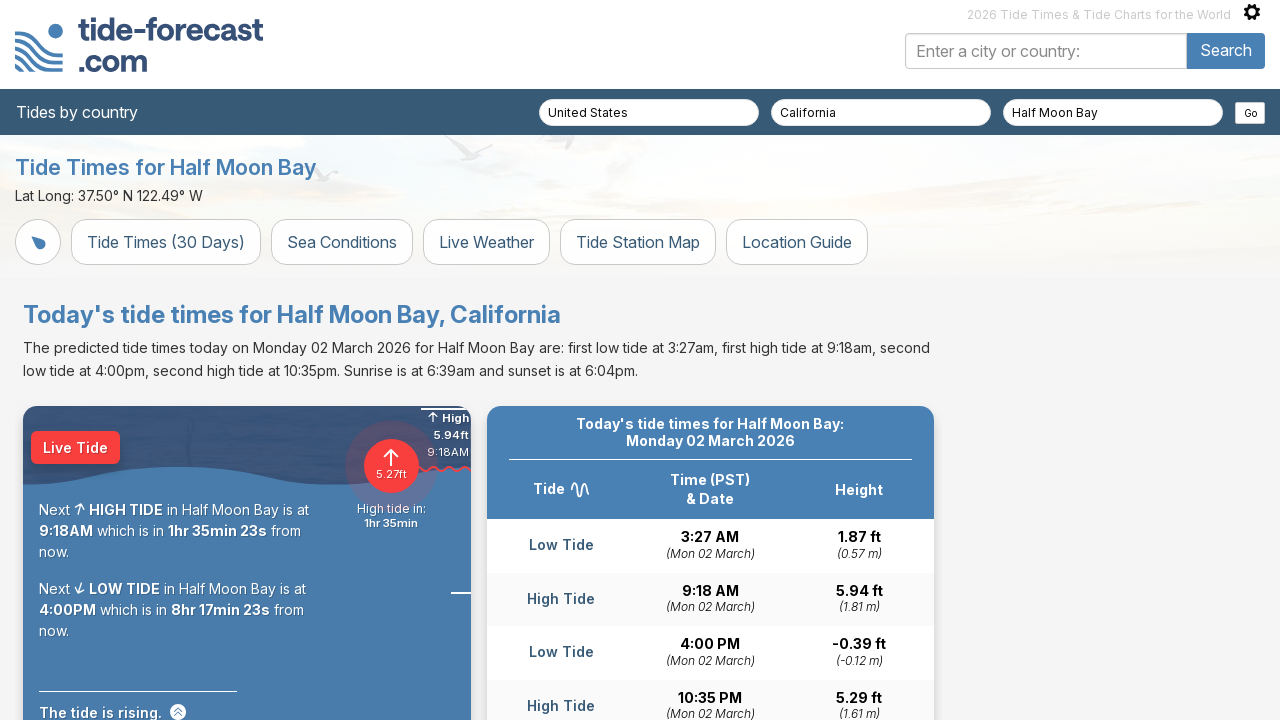